Tests right-click context menu functionality by right-clicking an element, hovering over a menu option, and clicking it

Starting URL: http://swisnl.github.io/jQuery-contextMenu/demo.html

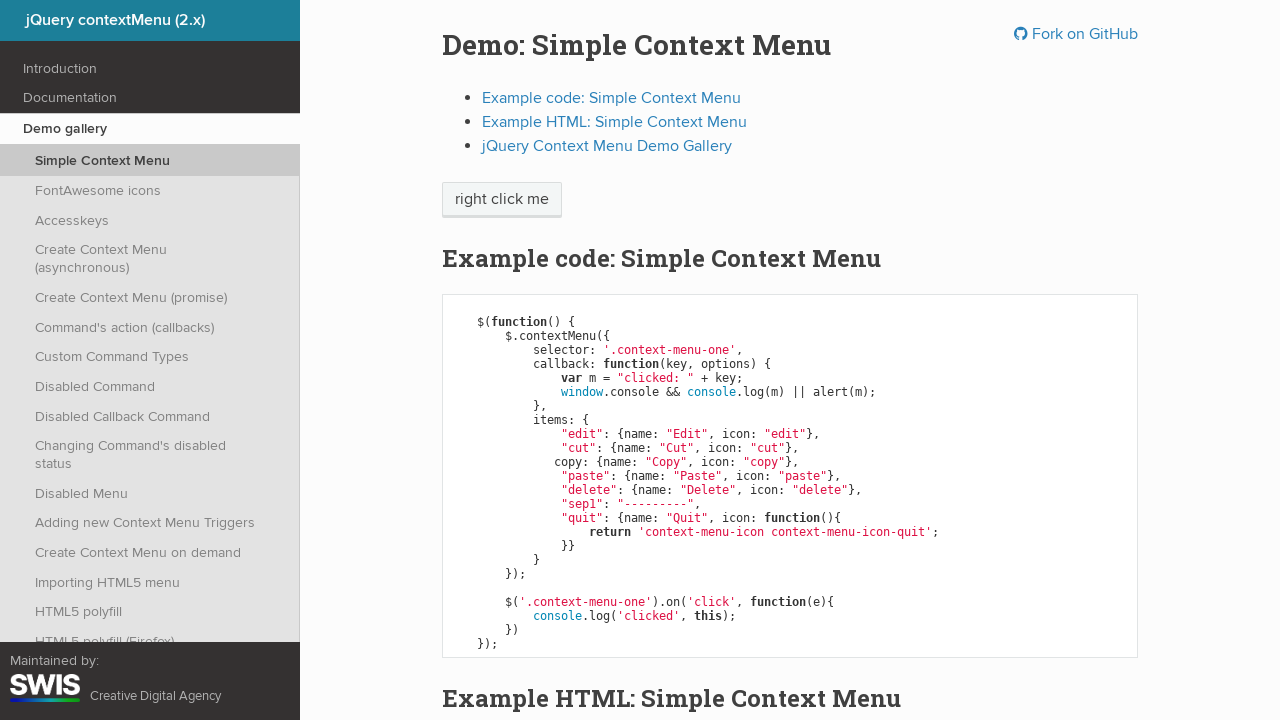

Right-clicked on 'right click me' element to open context menu at (502, 200) on //span[text()='right click me']
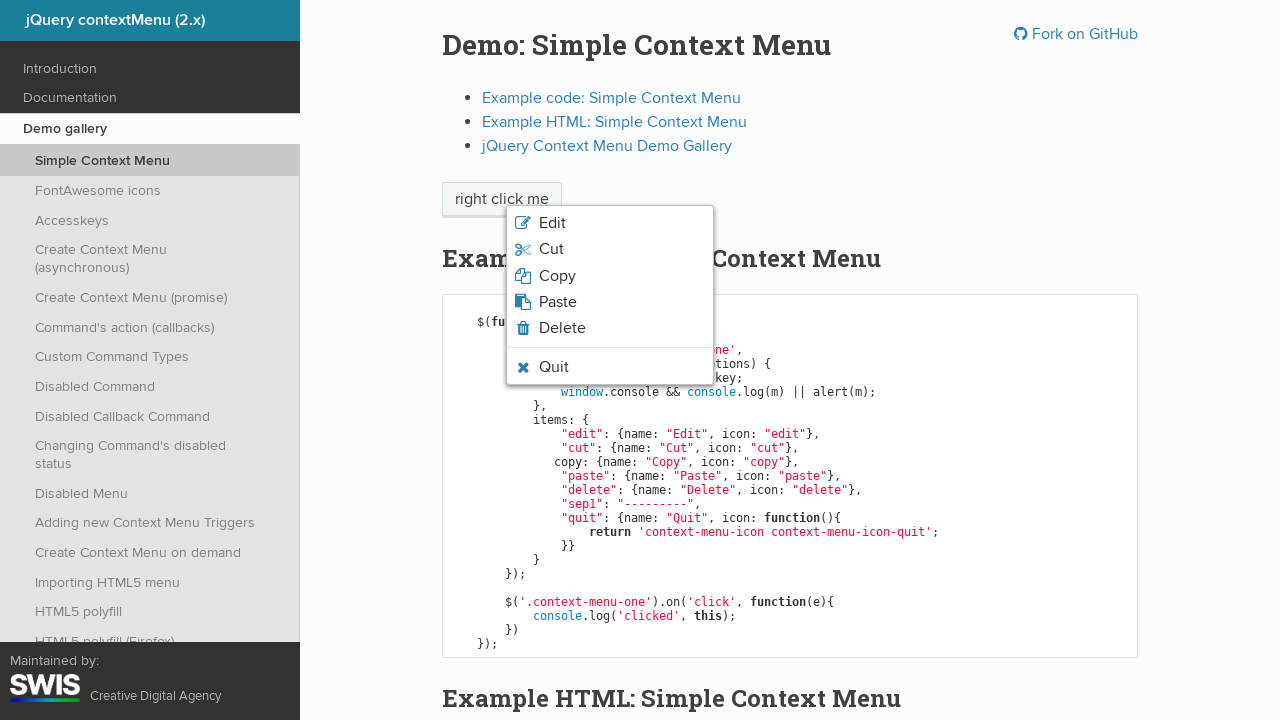

Hovered over 'Quit' menu option at (554, 367) on xpath=//span[text()='Quit']
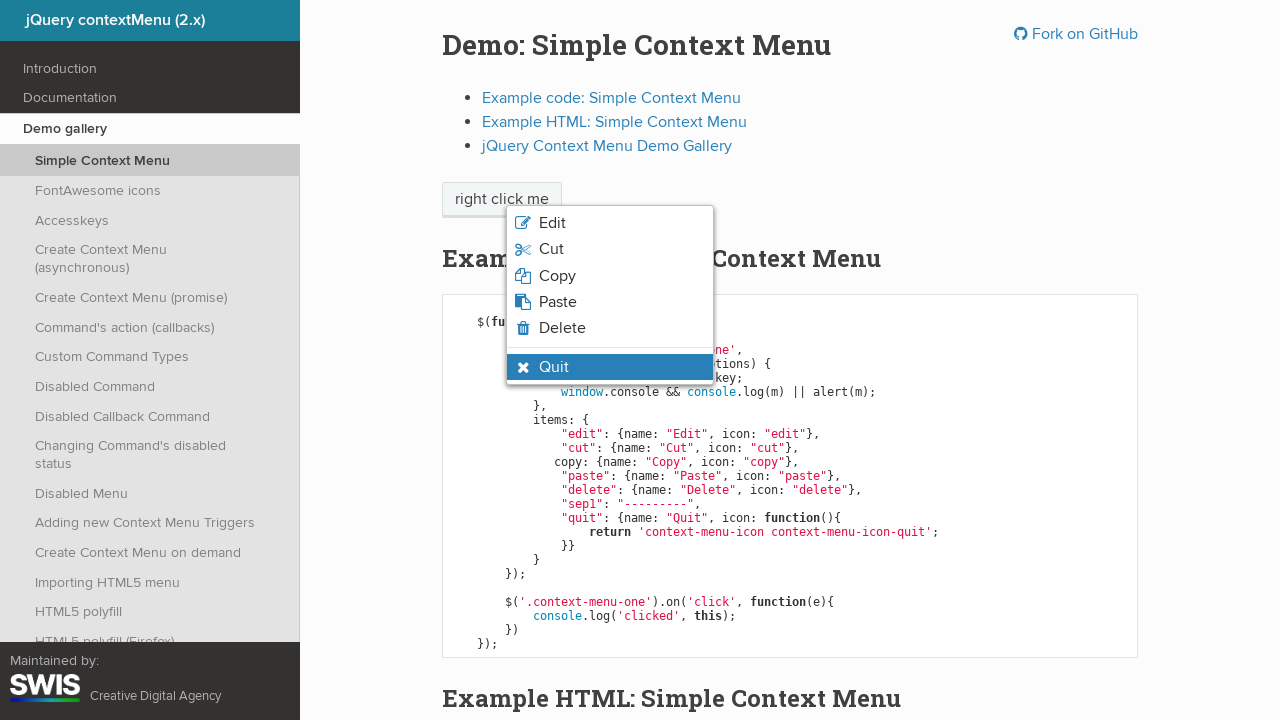

Clicked on 'Quit' menu option at (554, 367) on xpath=//span[text()='Quit']
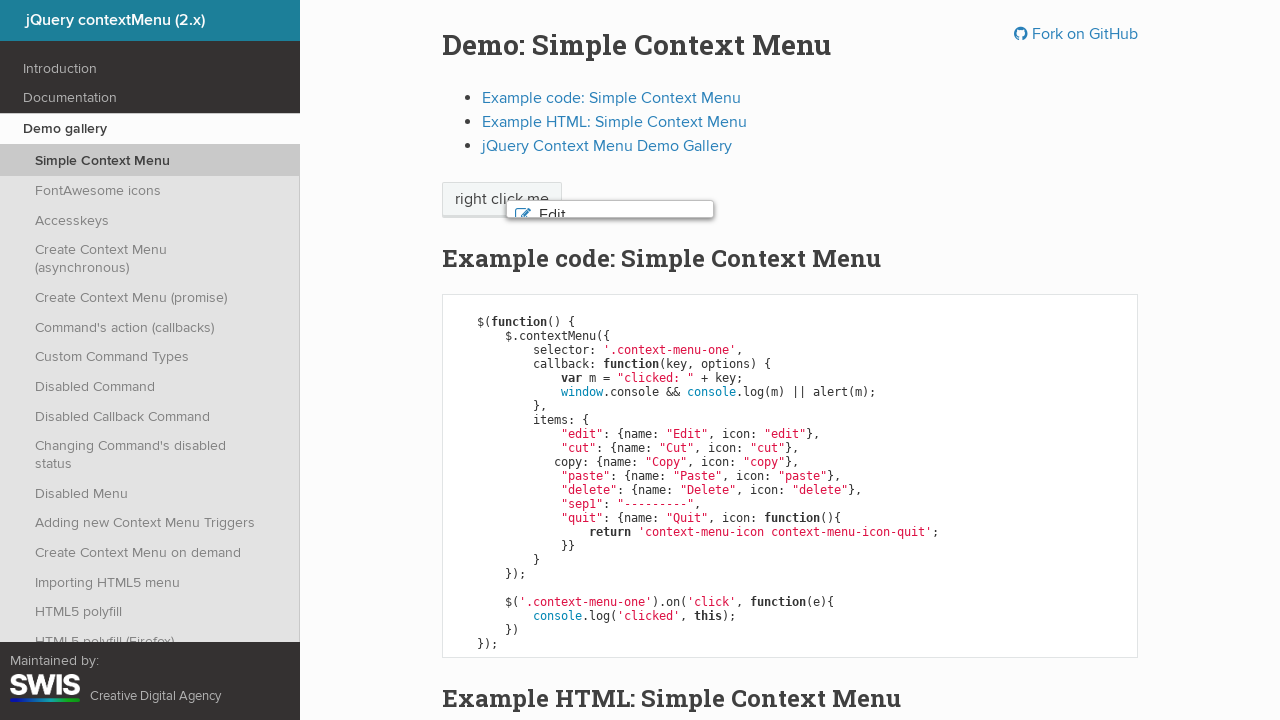

Alert dialog accepted
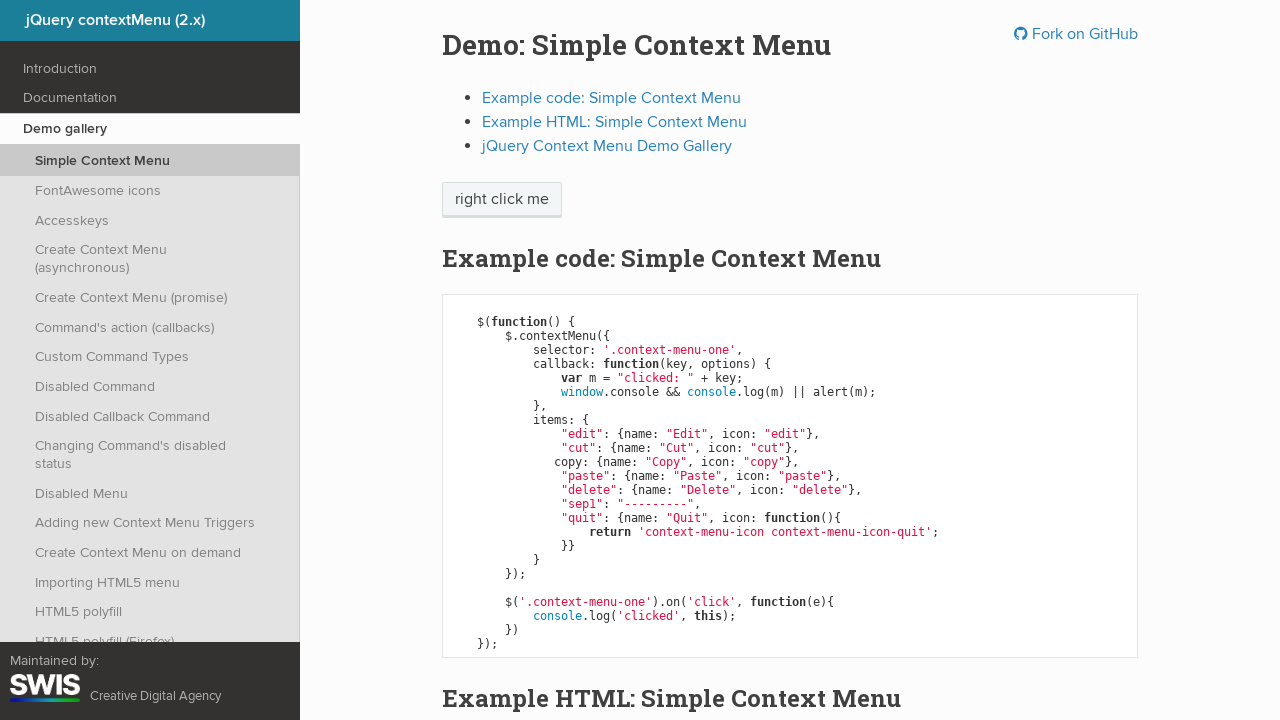

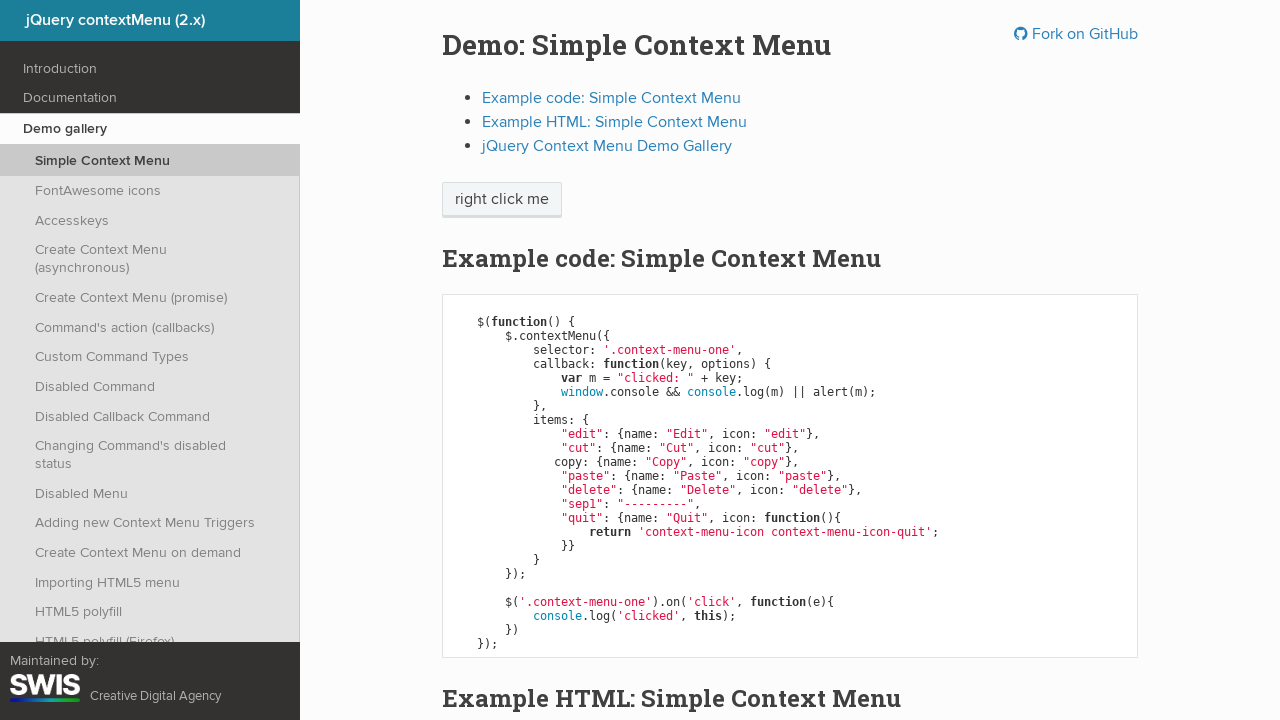